Tests form interaction by hovering over and filling a text field, then navigating through a dropdown menu to access the Alerts page

Starting URL: https://demo.automationtesting.in/Register.html

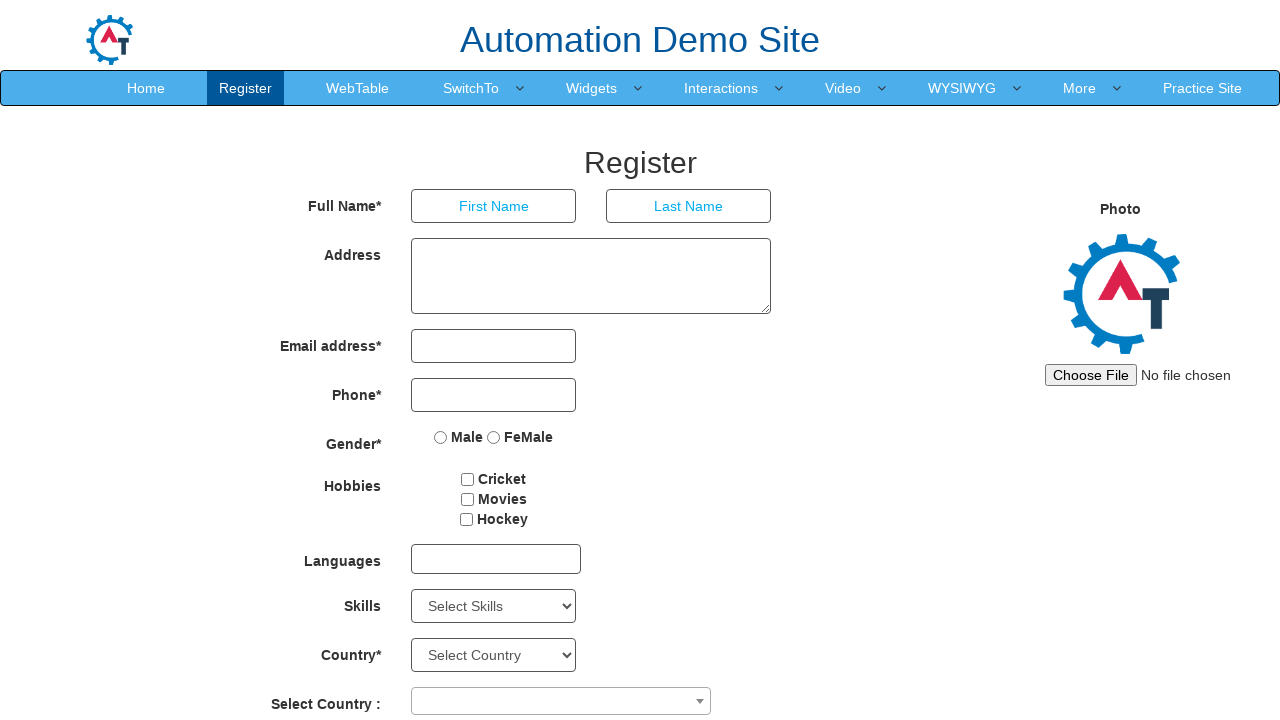

Filled First Name field with 'Ajay' on input[placeholder='First Name']
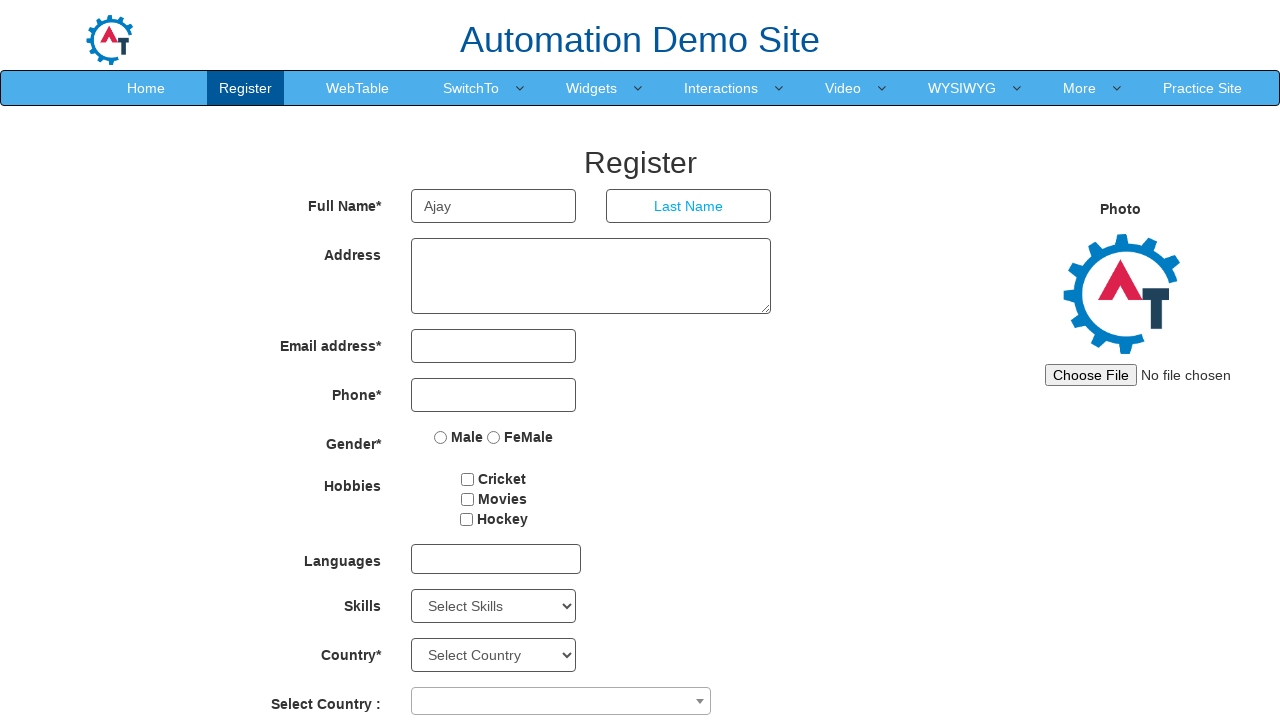

Hovered over SwitchTo menu to reveal dropdown at (471, 88) on a:text('SwitchTo')
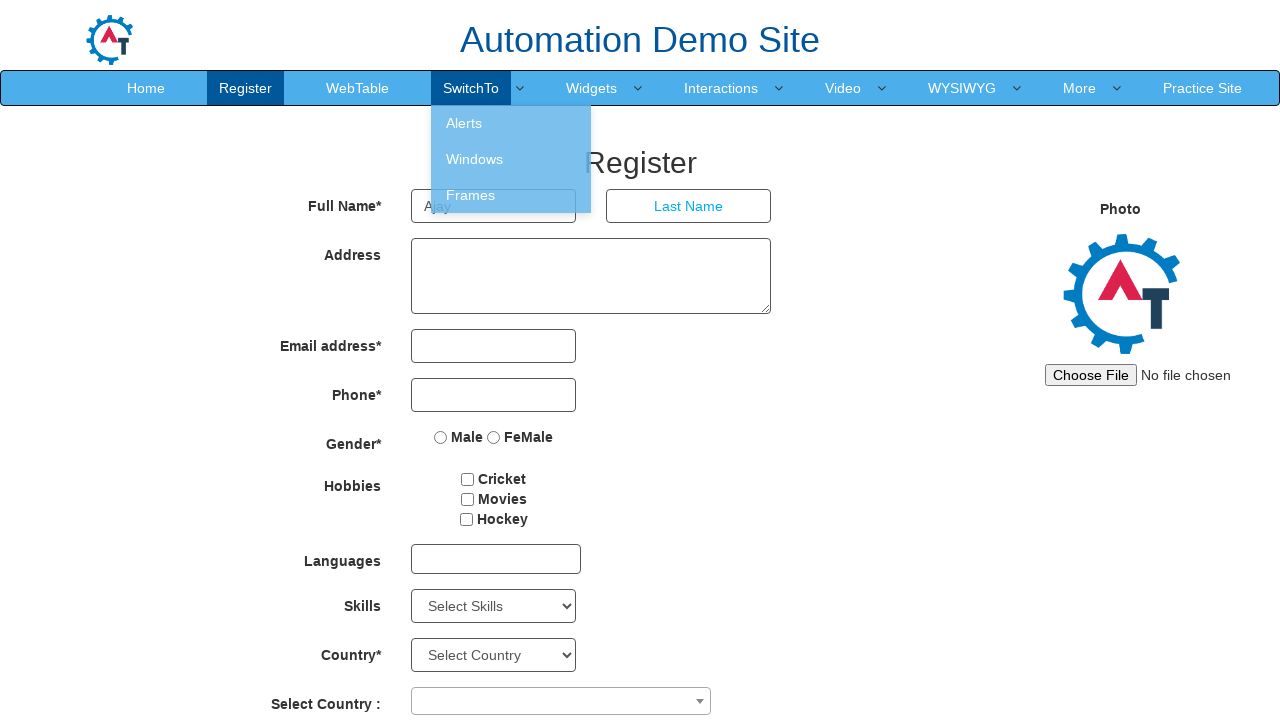

Clicked on Alerts link in dropdown menu at (511, 123) on a:text('Alerts')
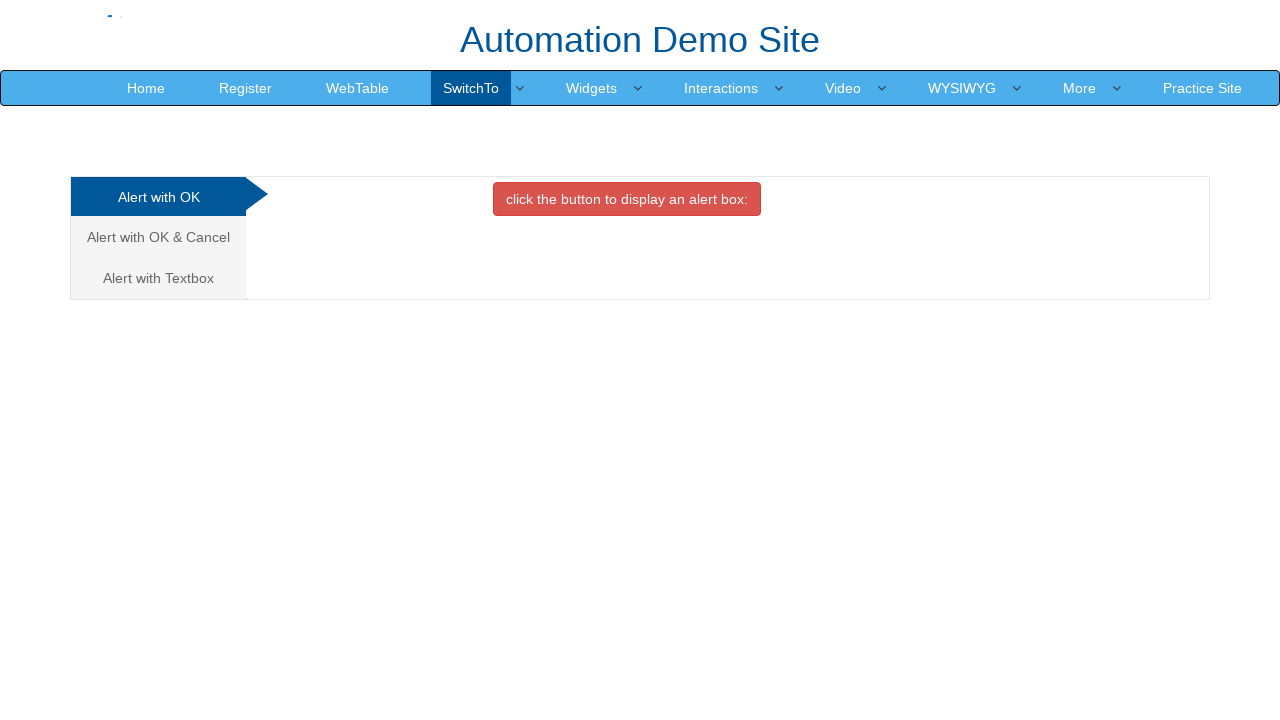

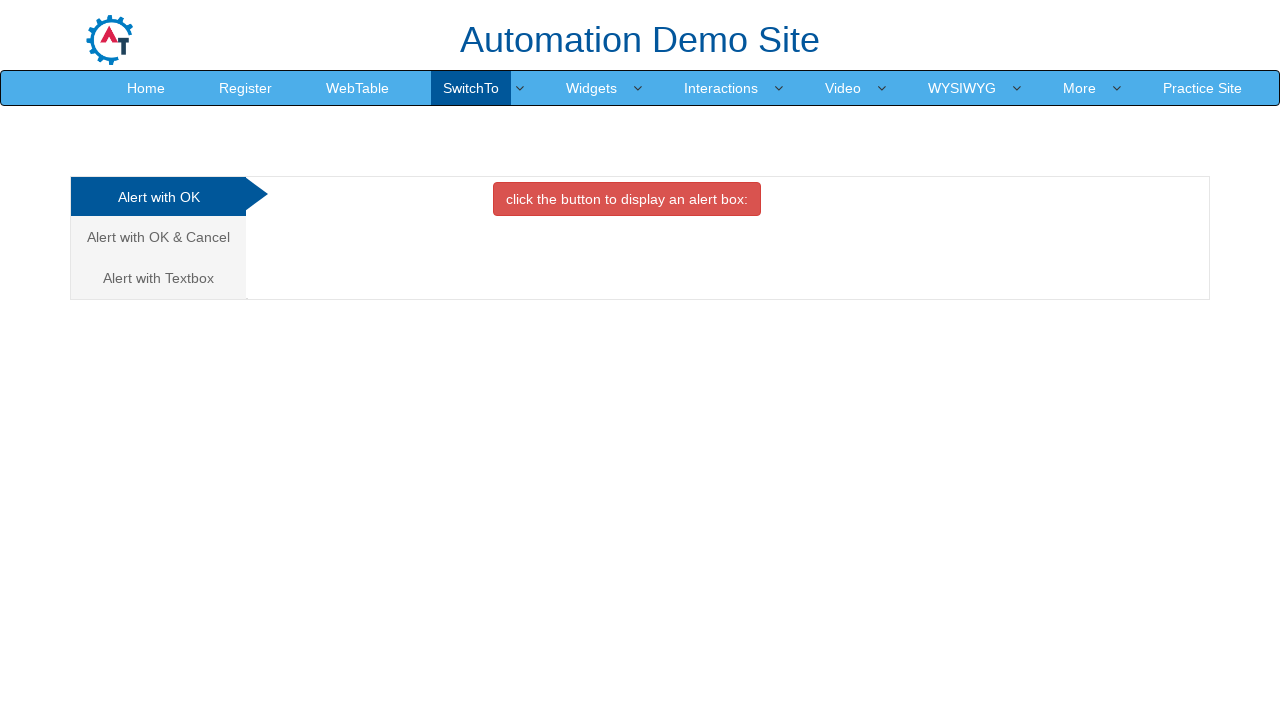